Tests browser window management operations including minimize, fullscreen, and custom positioning/sizing

Starting URL: https://techproeducation.com

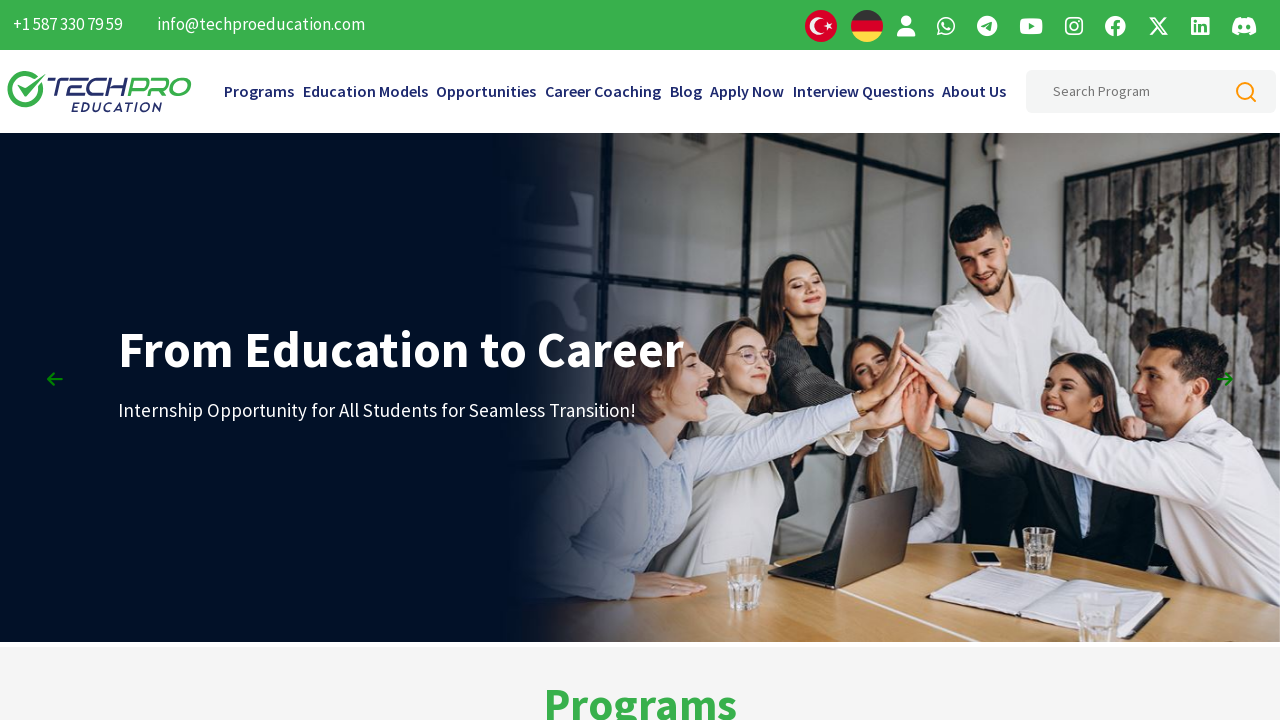

Set viewport size to fullscreen dimensions (1920x1080)
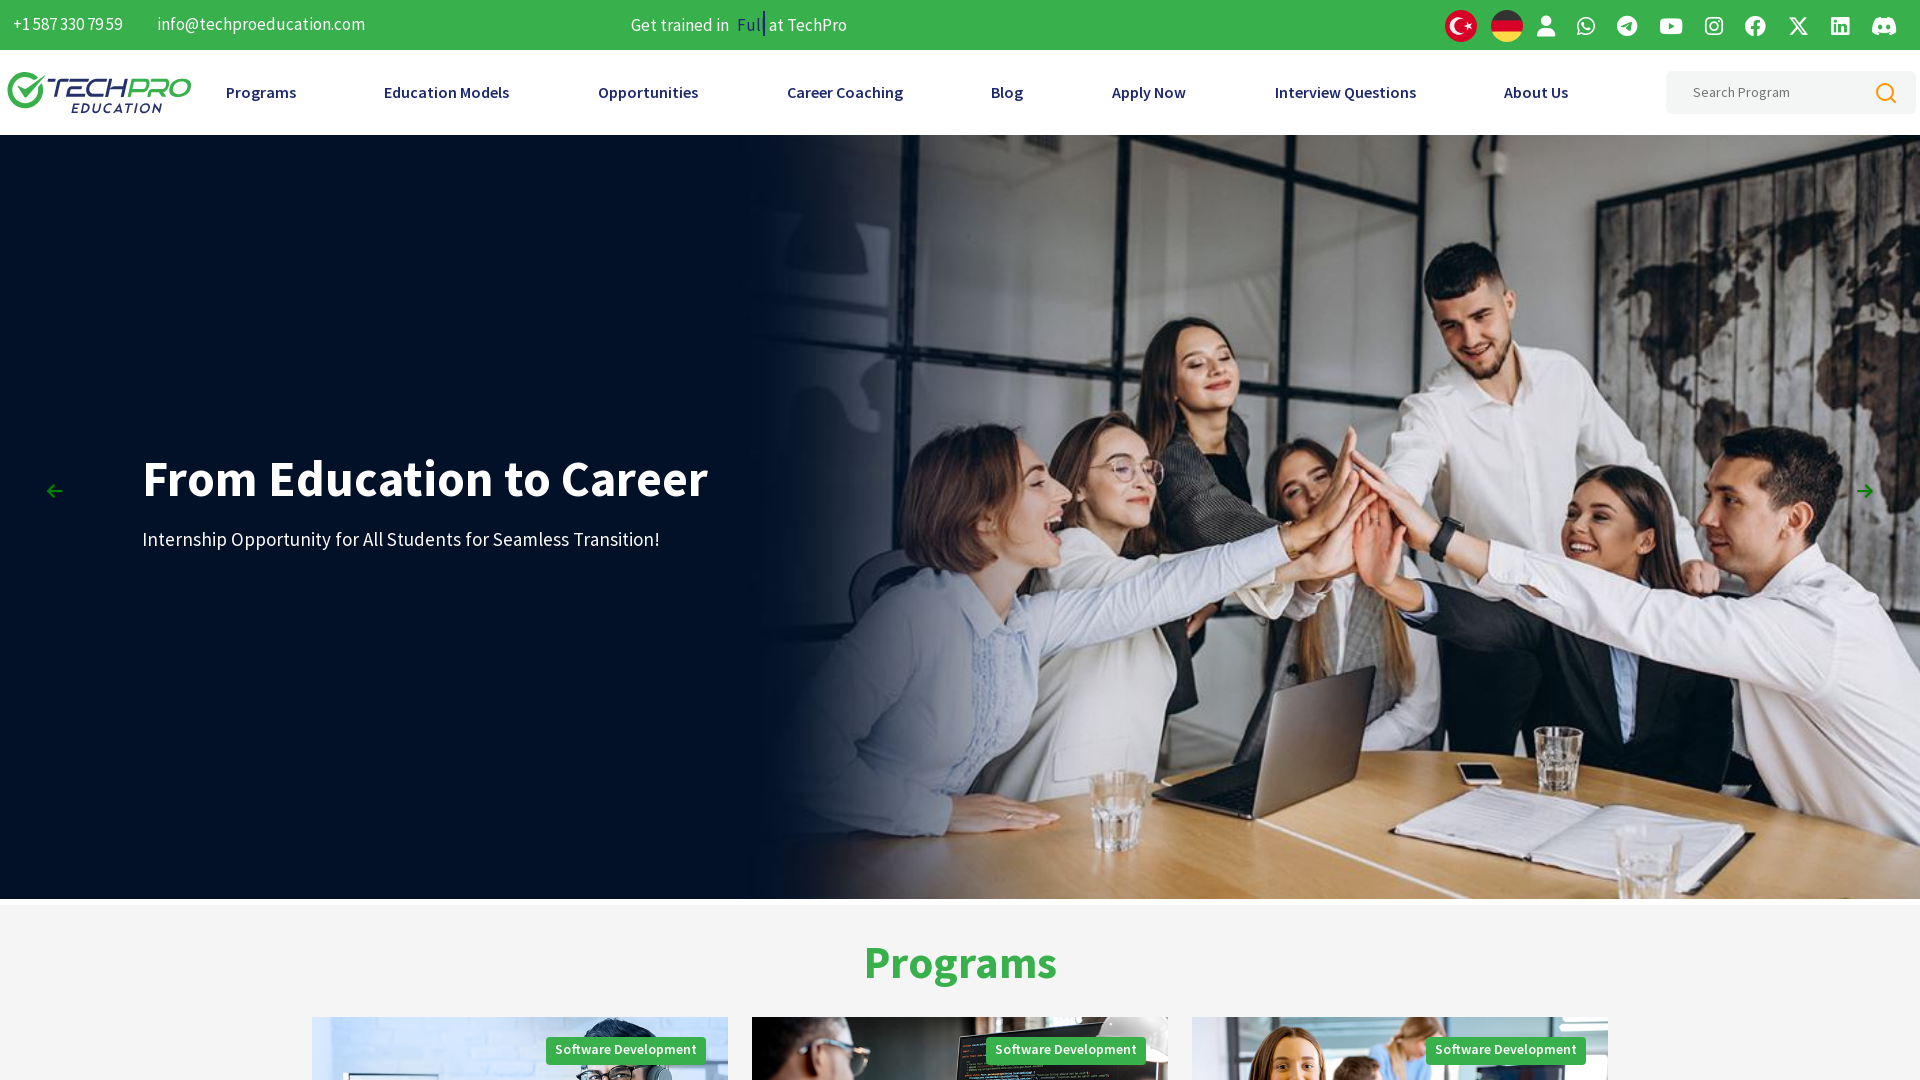

Waited 3 seconds after fullscreen viewport change
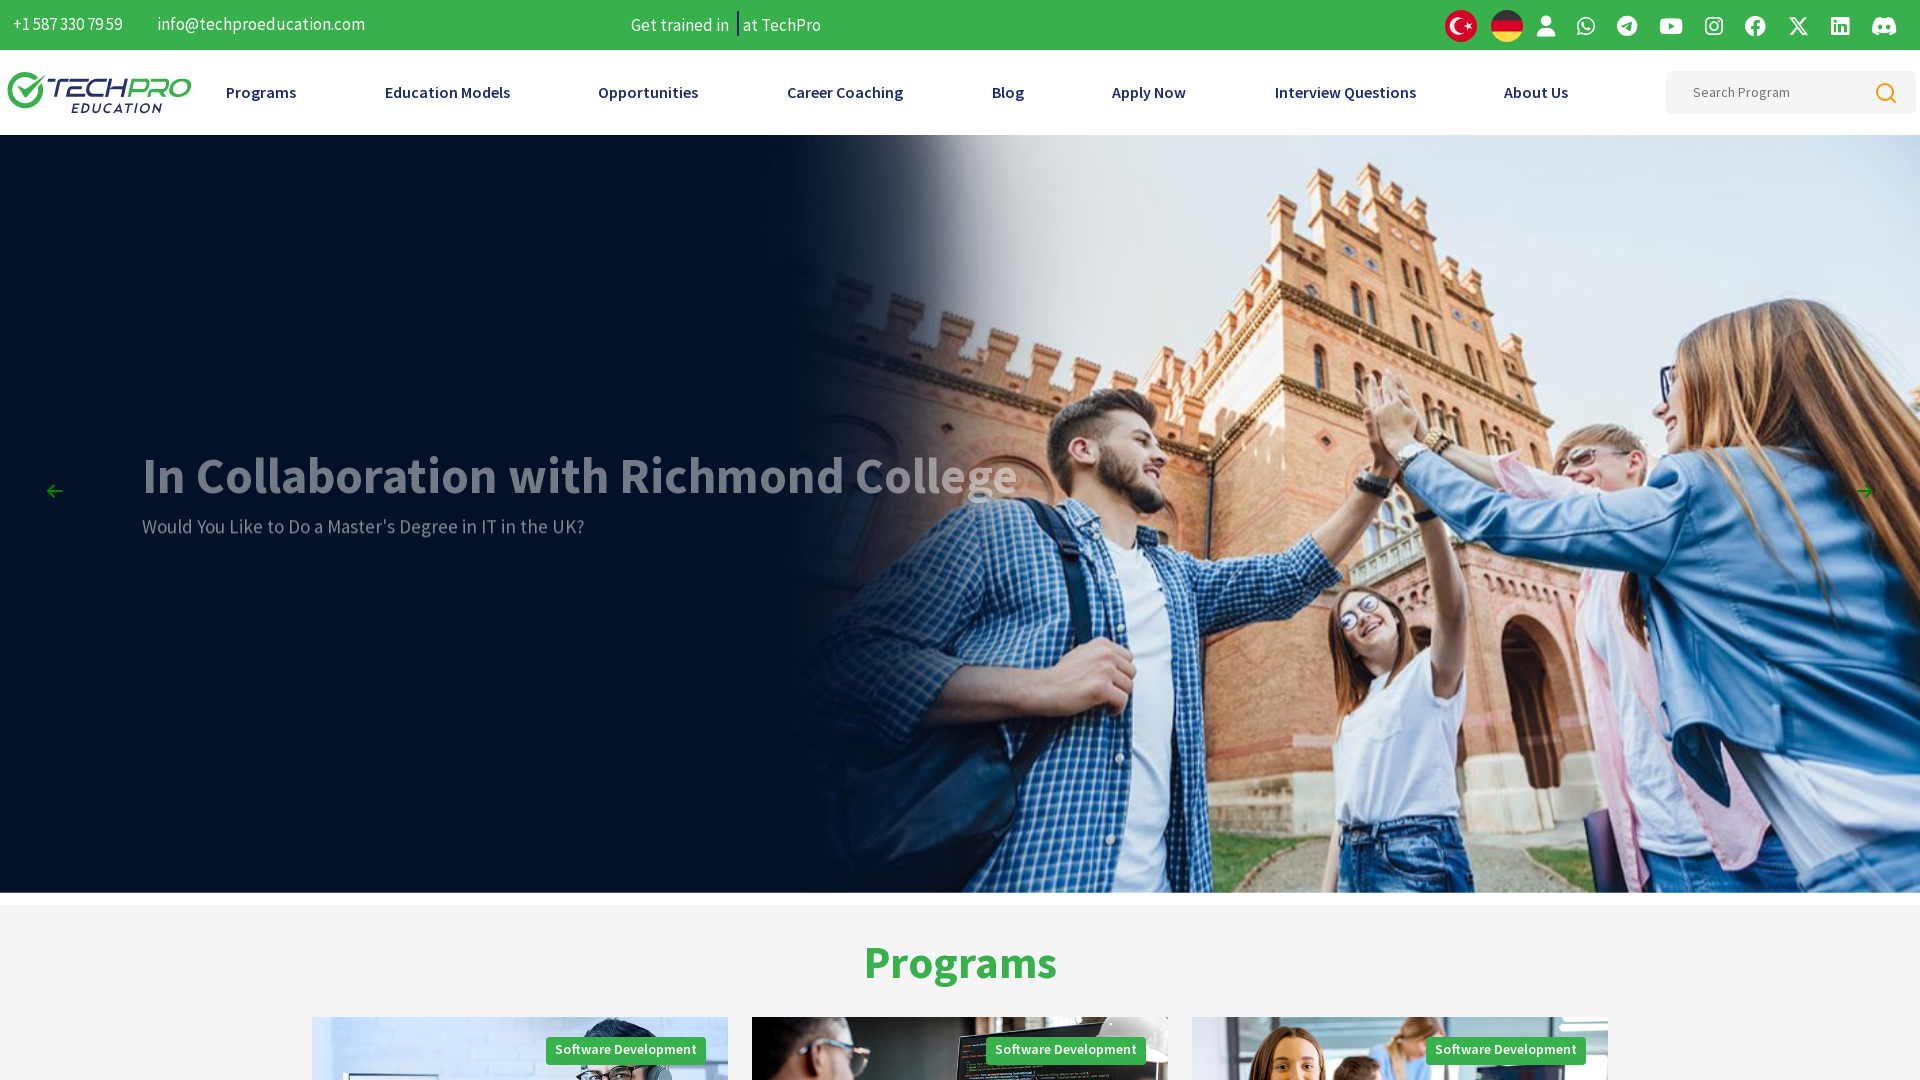

Set viewport size to custom dimensions (600x600)
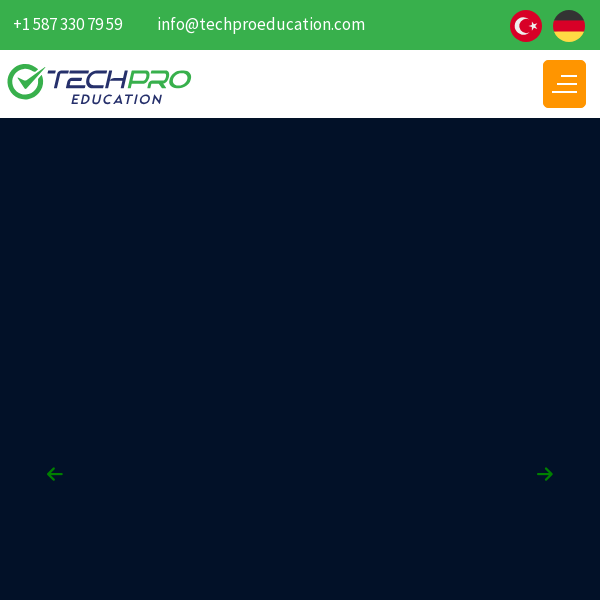

Waited 3 seconds after custom viewport change
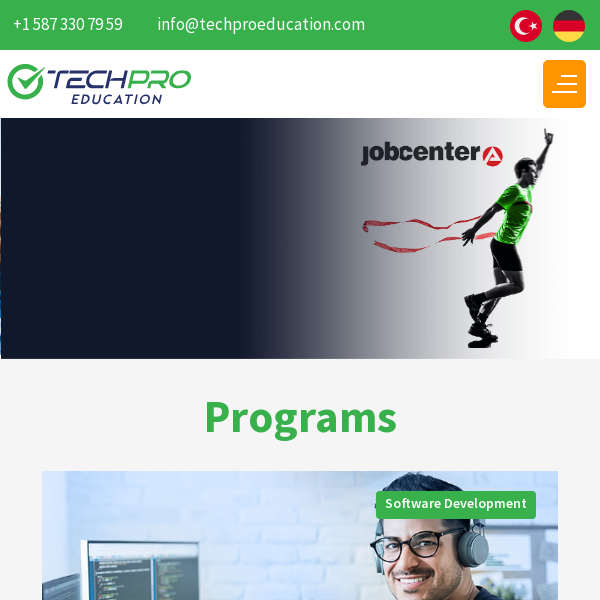

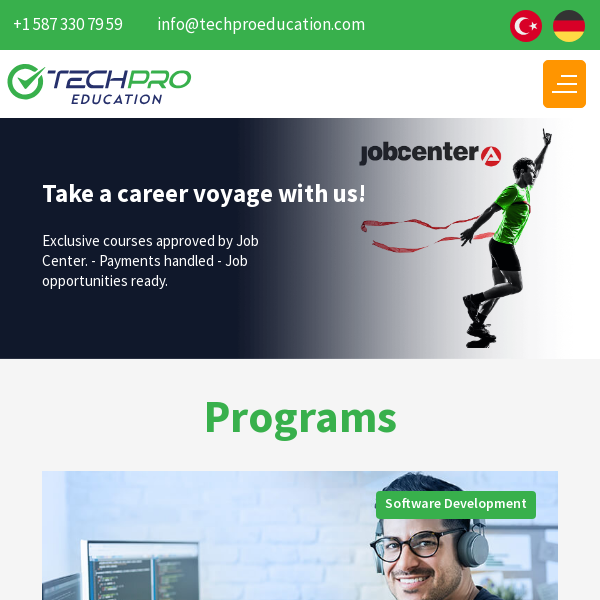